Navigates to Mars NASA news site and waits for news content to load

Starting URL: https://data-class-mars.s3.amazonaws.com/Mars/index.html

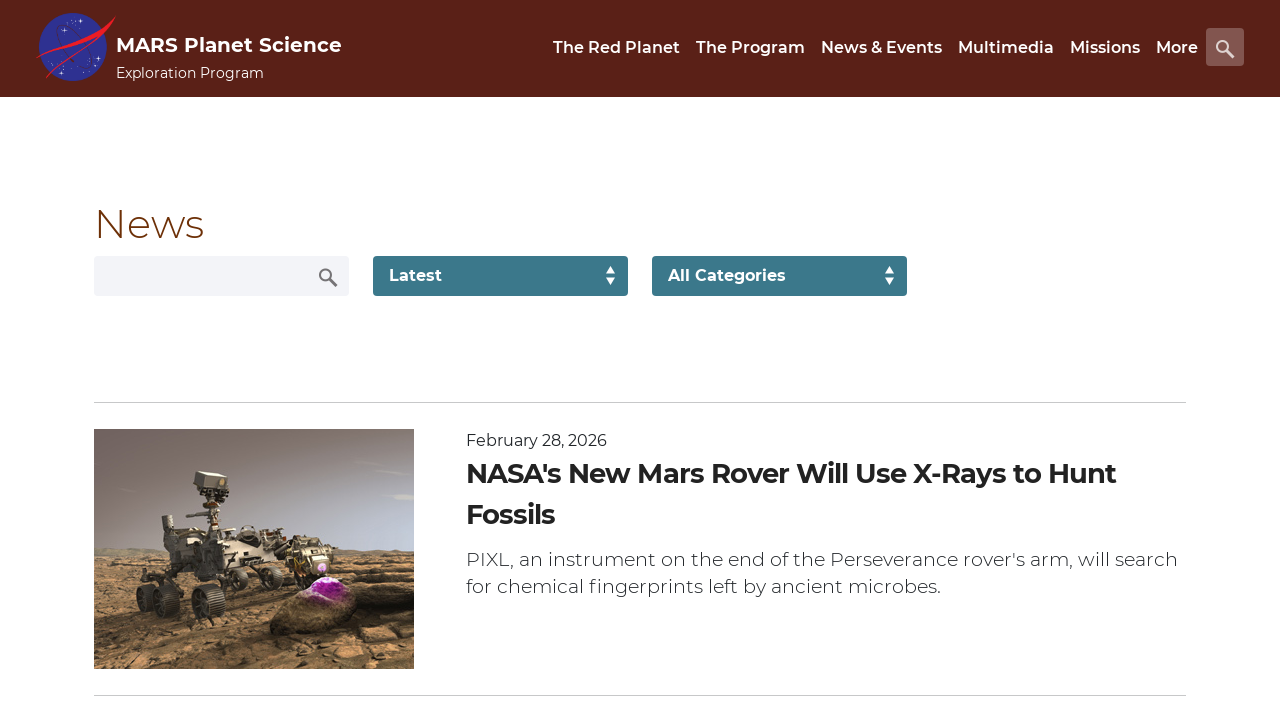

Navigated to Mars NASA news site
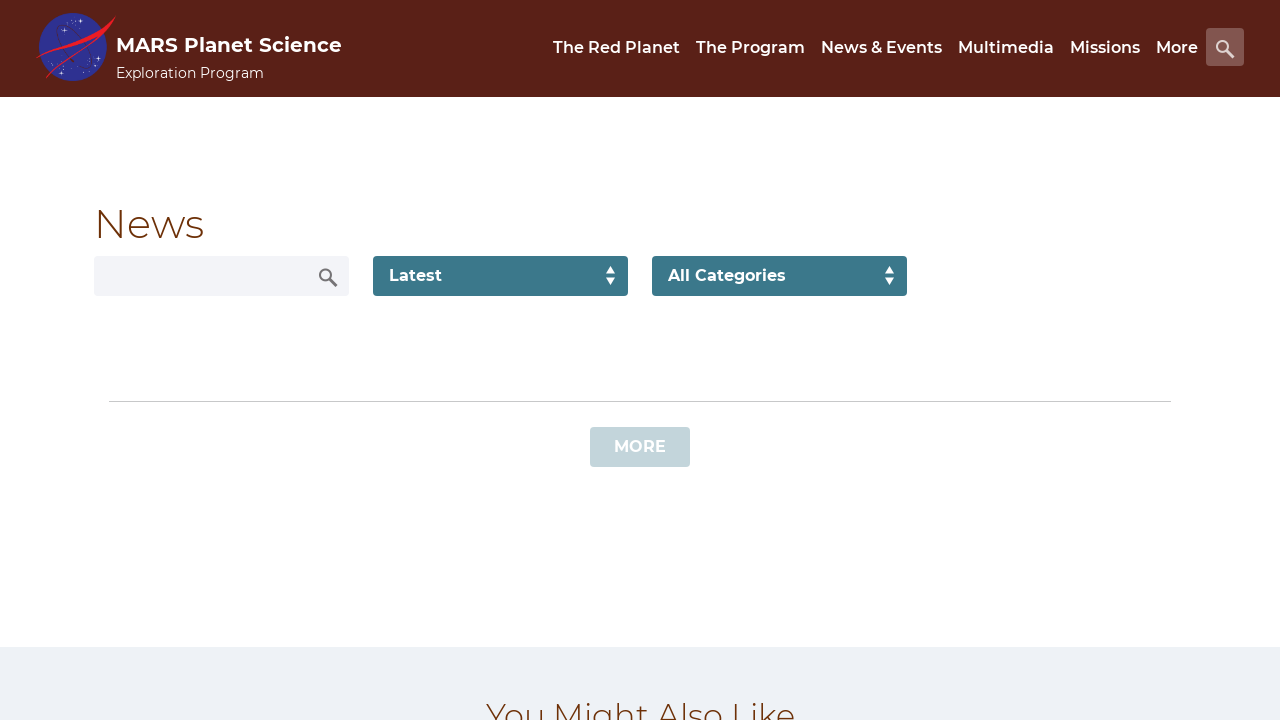

Mars news content loaded successfully
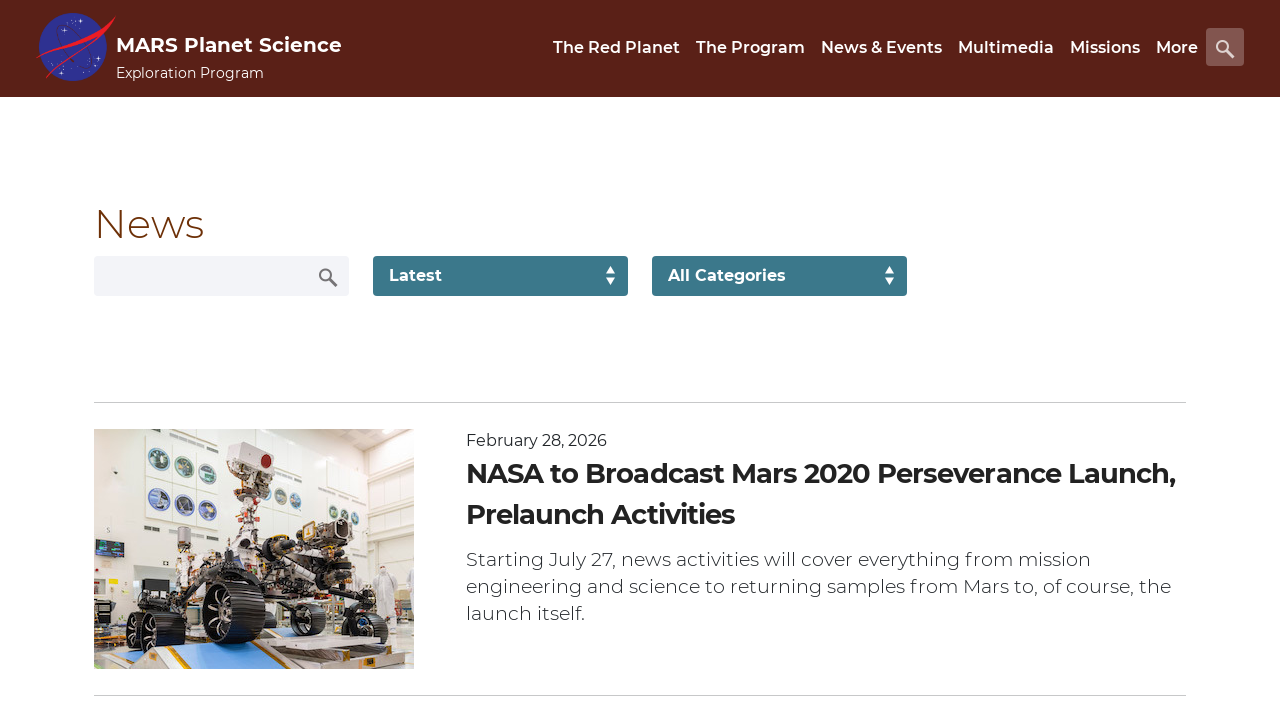

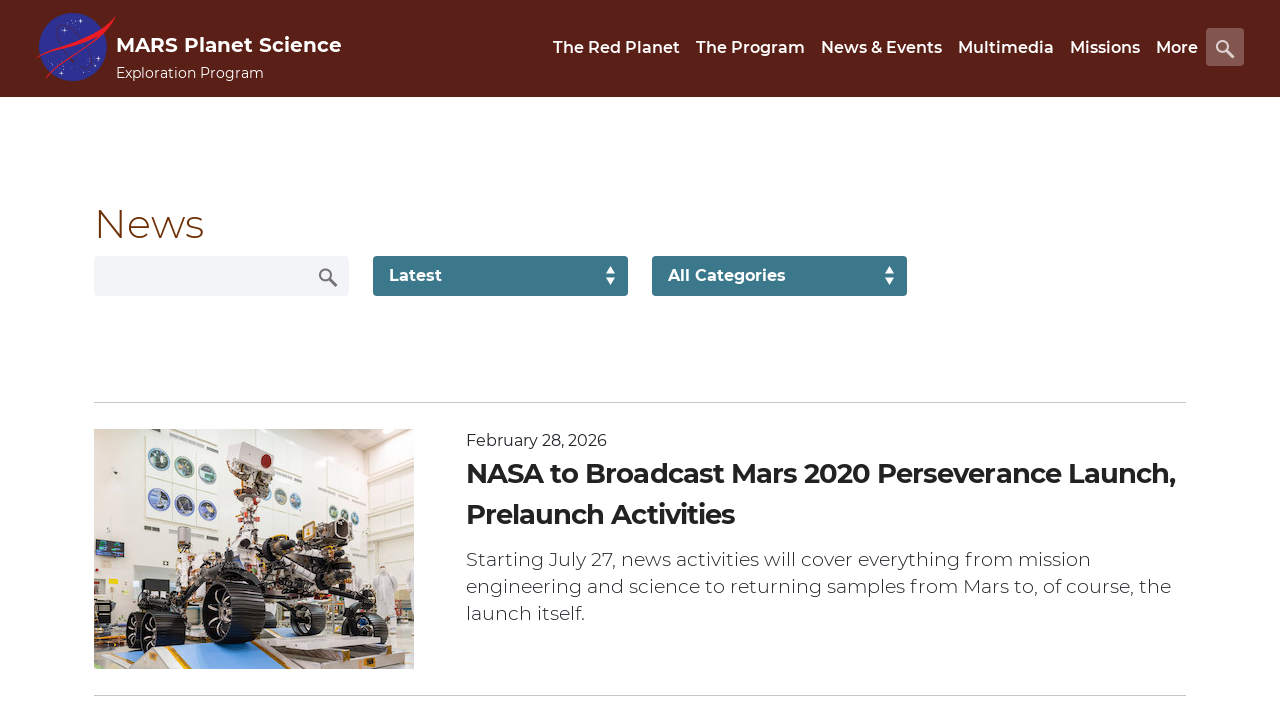